Tests a practice form by filling out name, email, password, selecting gender from dropdown, choosing employment status, entering date of birth, and submitting the form to verify successful submission.

Starting URL: https://rahulshettyacademy.com/angularpractice/

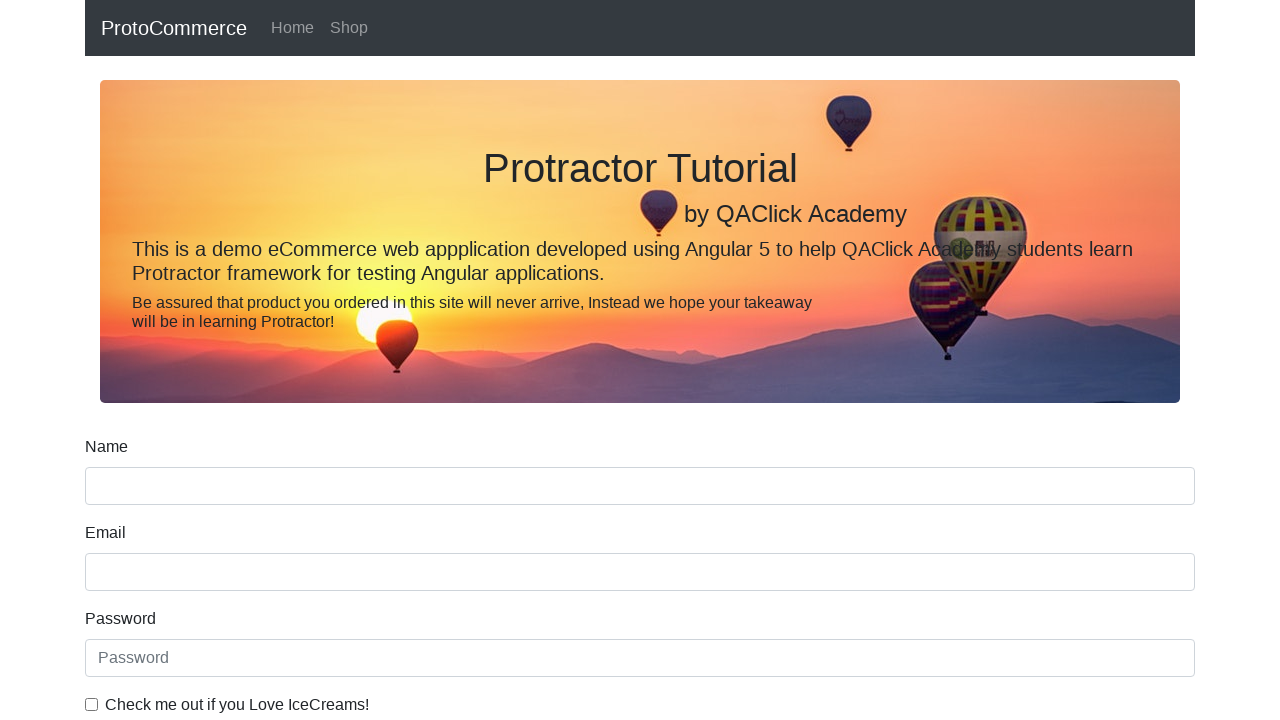

Filled name field with 'Viswa' on input[name='name']
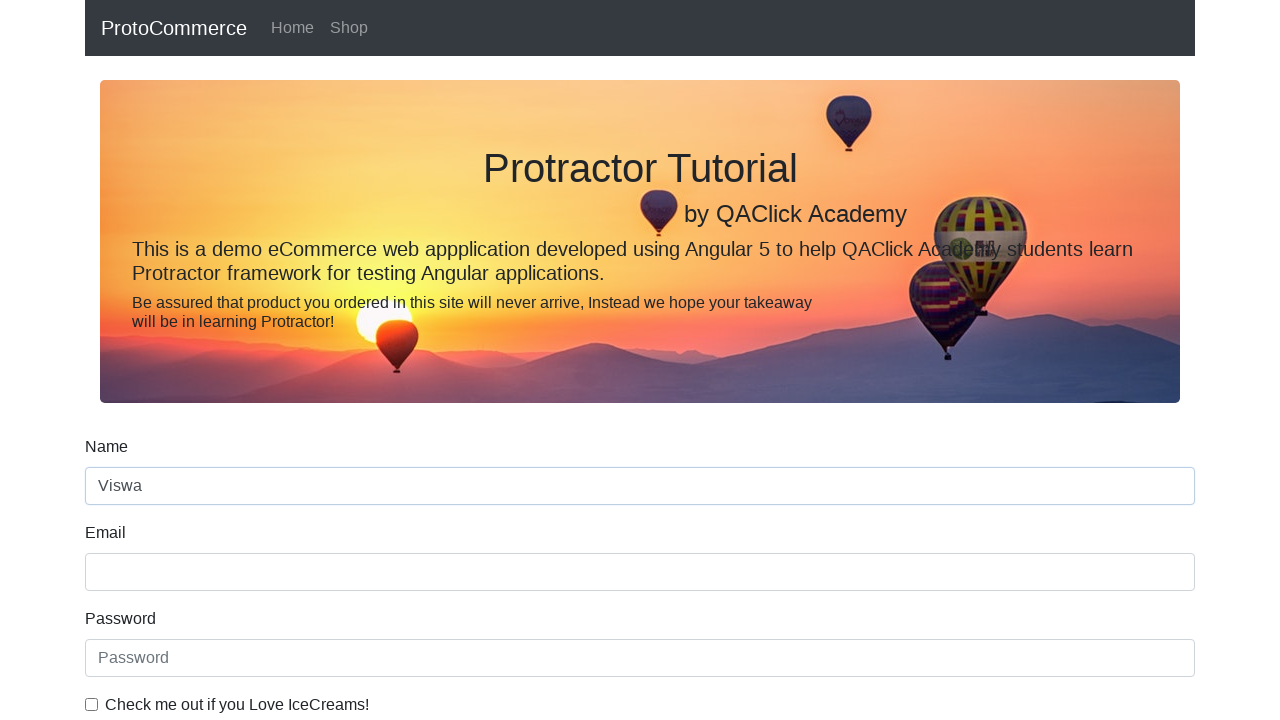

Filled email field with 'contact@rahulshettyacademy.com' on input[name='email']
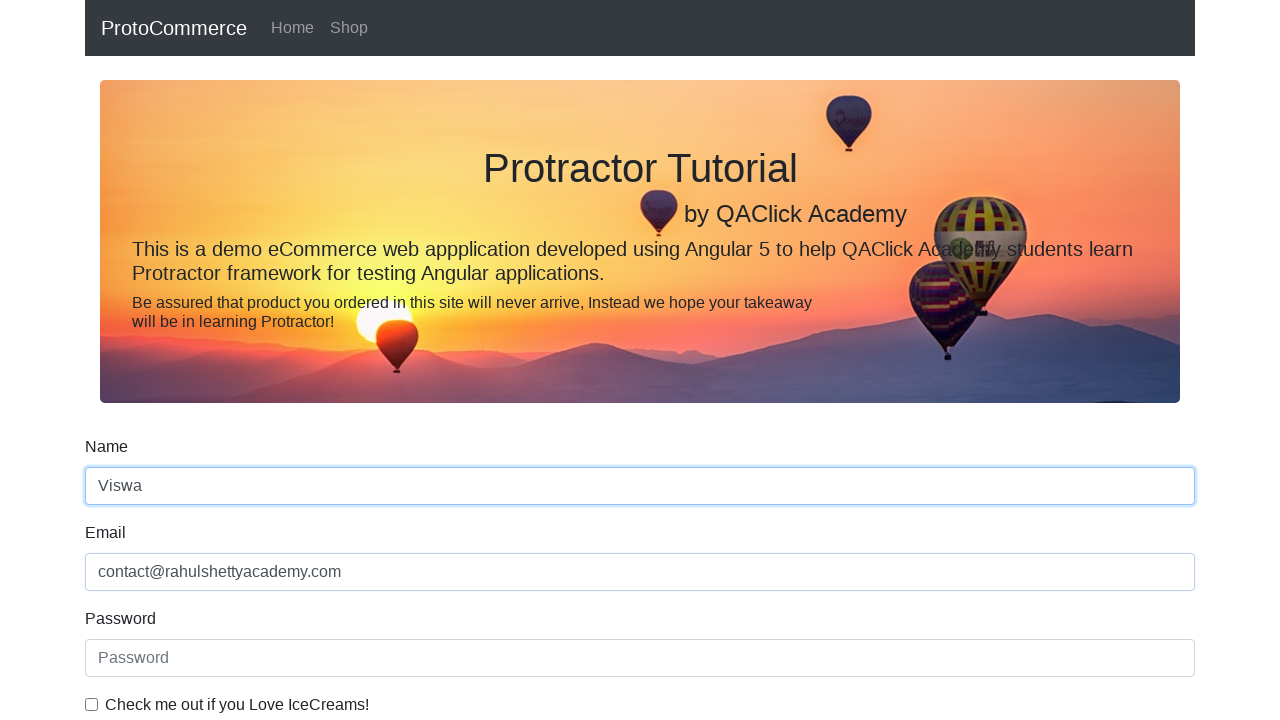

Filled password field with 'Qwerty@123' on input[type='password']
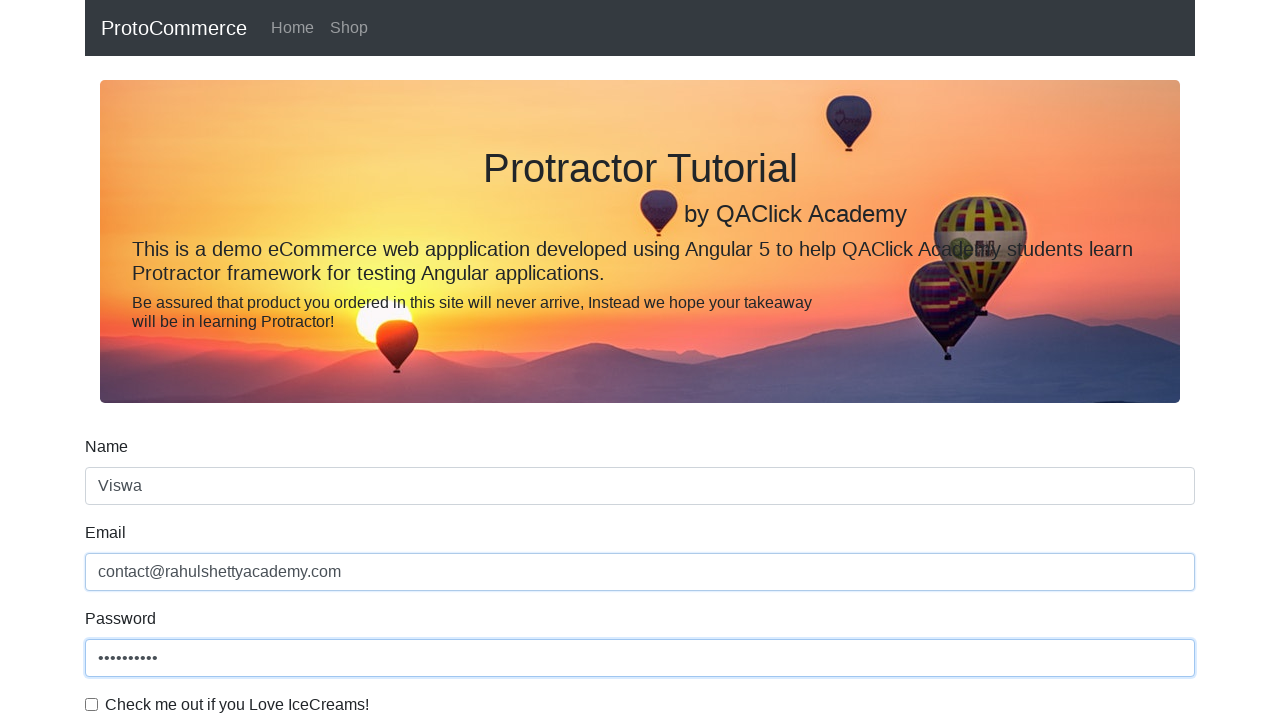

Checked the agreement checkbox at (92, 704) on input[type='checkbox']
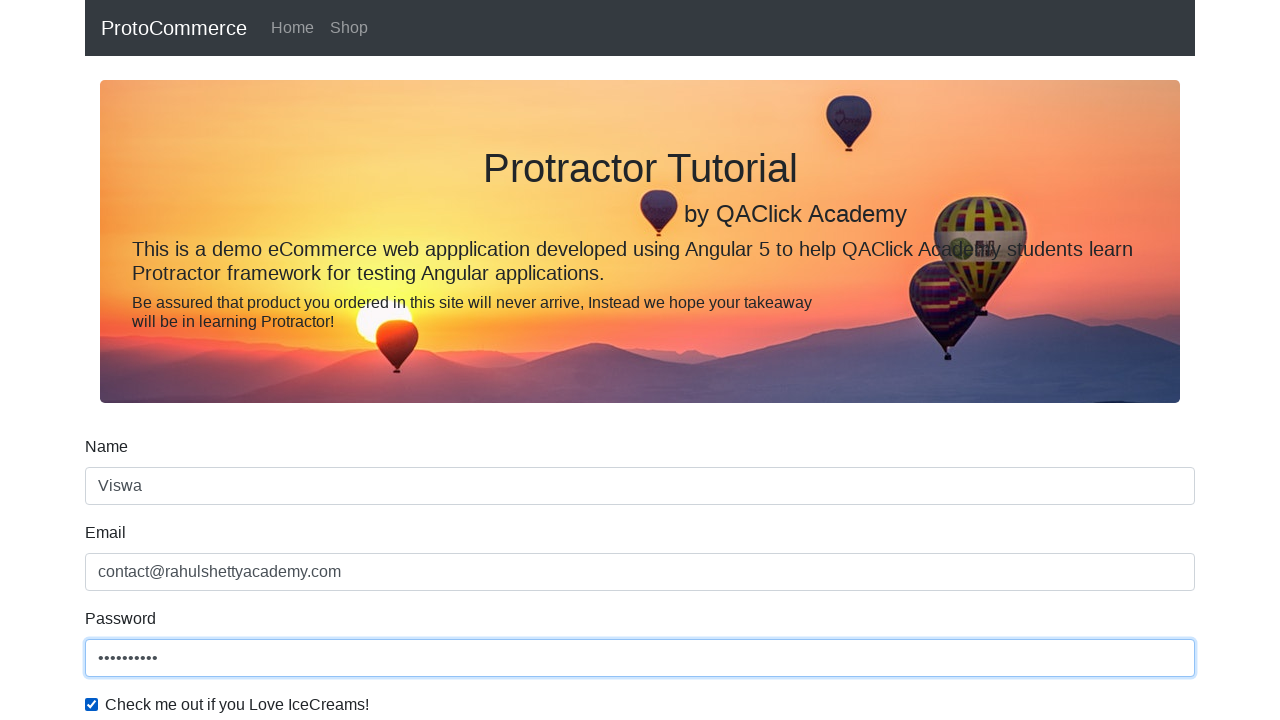

Selected 'Male' from gender dropdown on #exampleFormControlSelect1
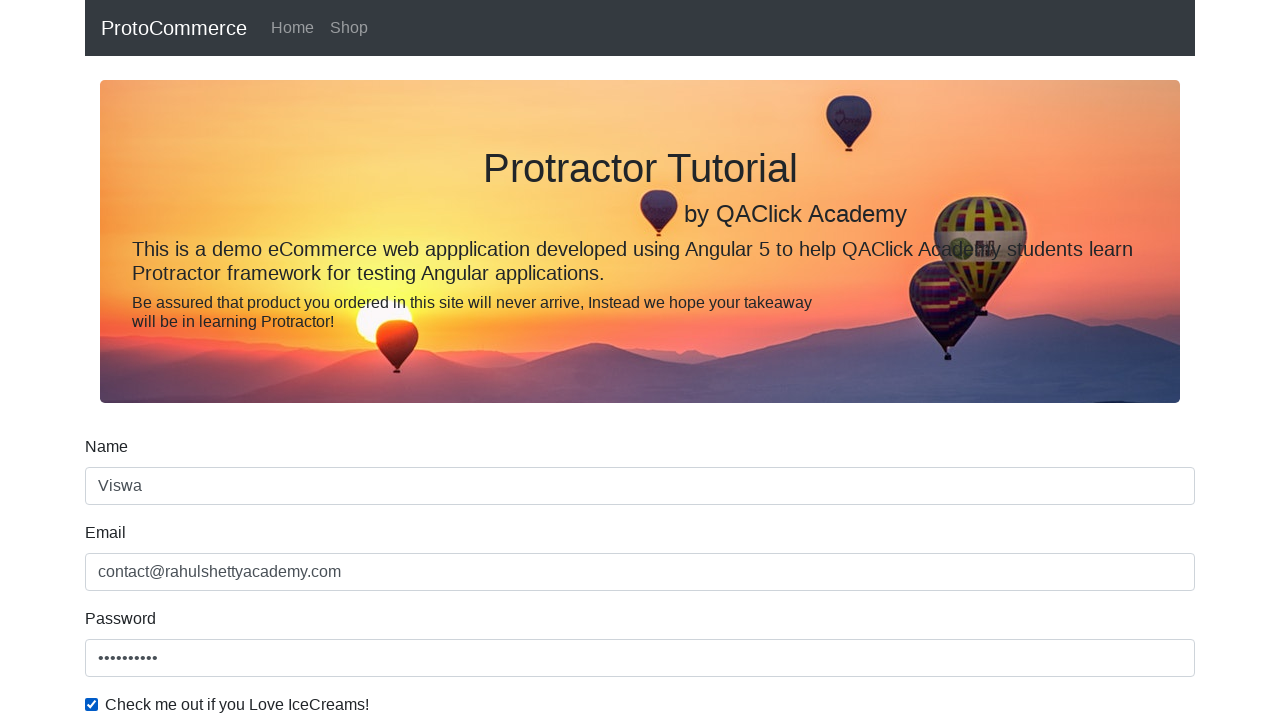

Selected 'Student' employment status at (238, 360) on #inlineRadio1
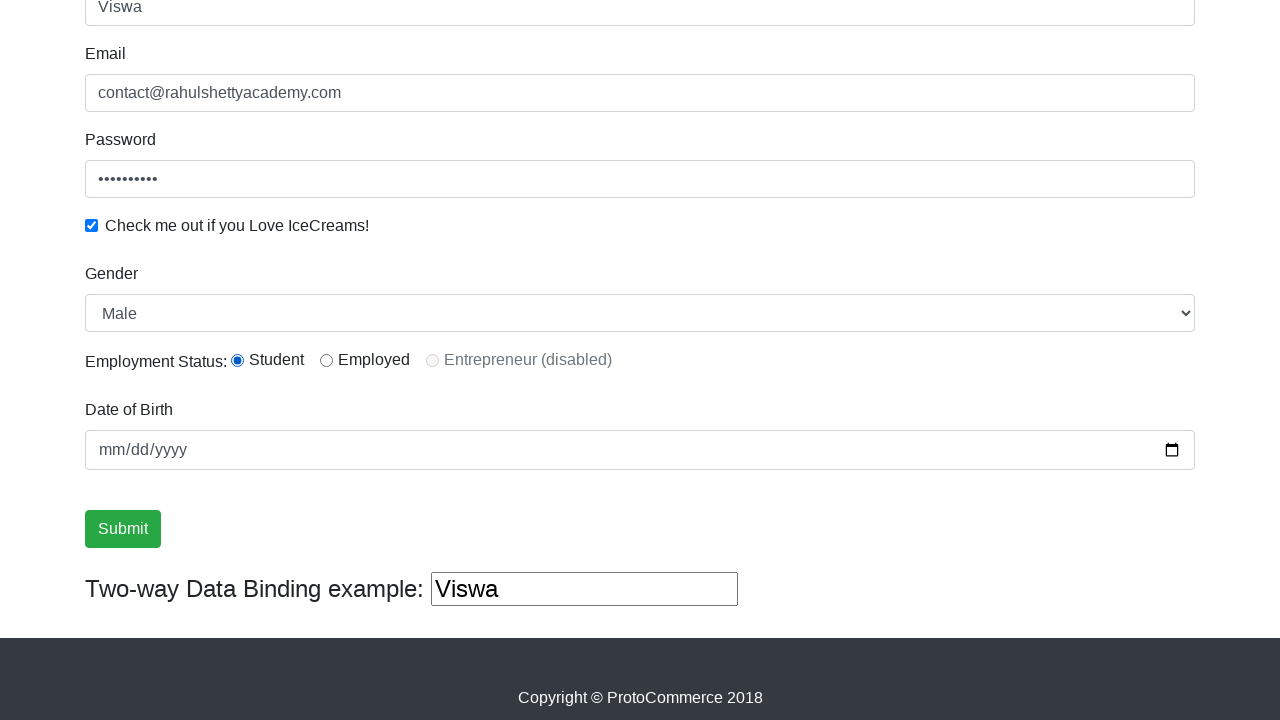

Filled date of birth with '1998-02-03' on input[type='date']
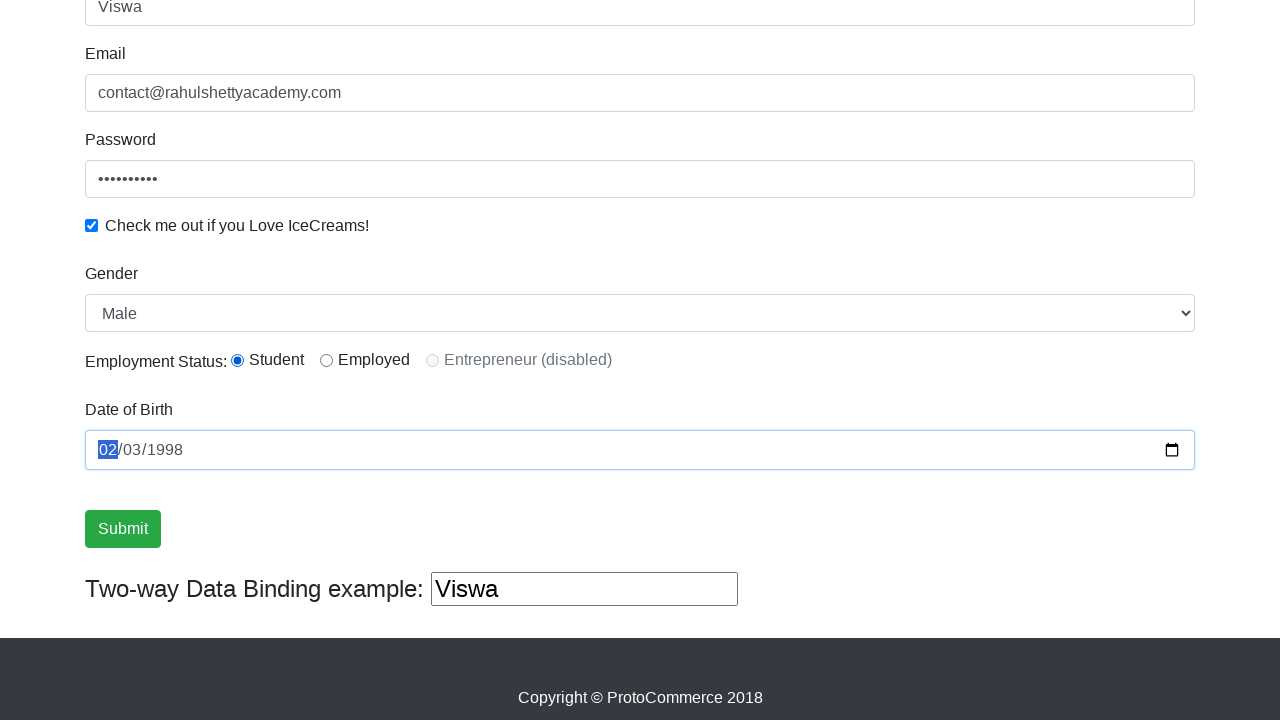

Clicked submit button to complete form submission at (123, 529) on input[type='submit']
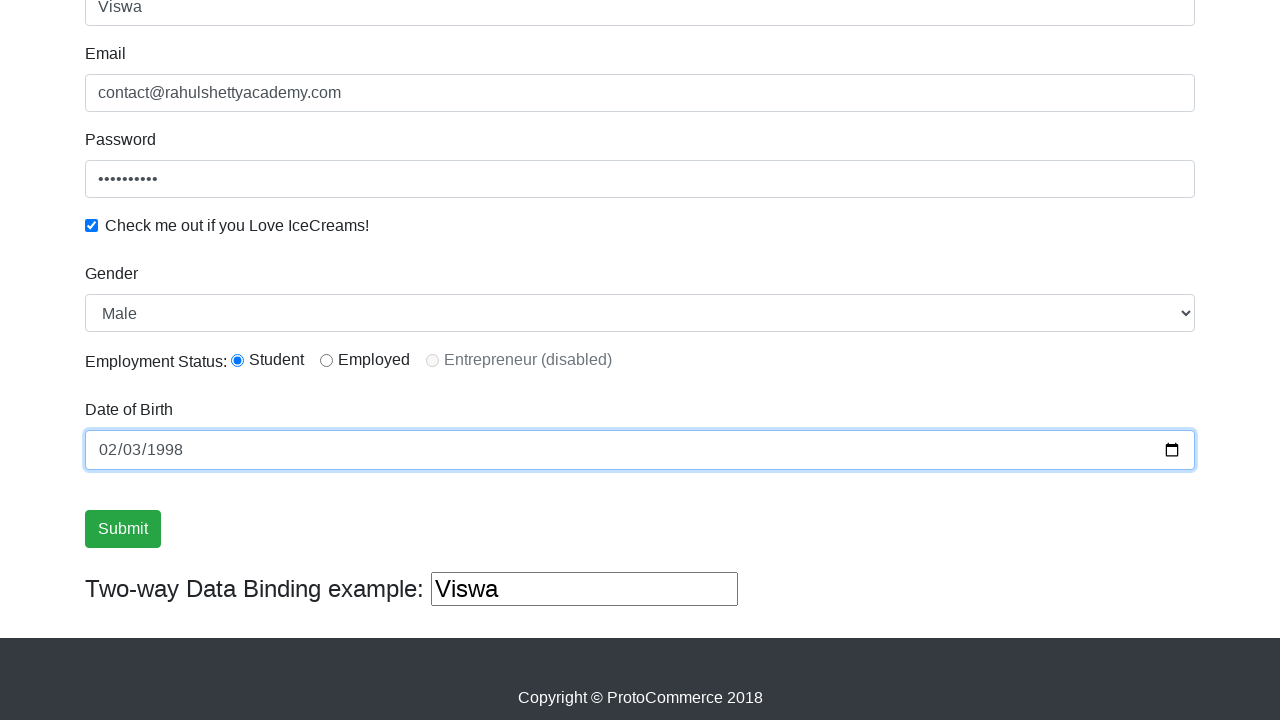

Form submission successful - success alert message appeared
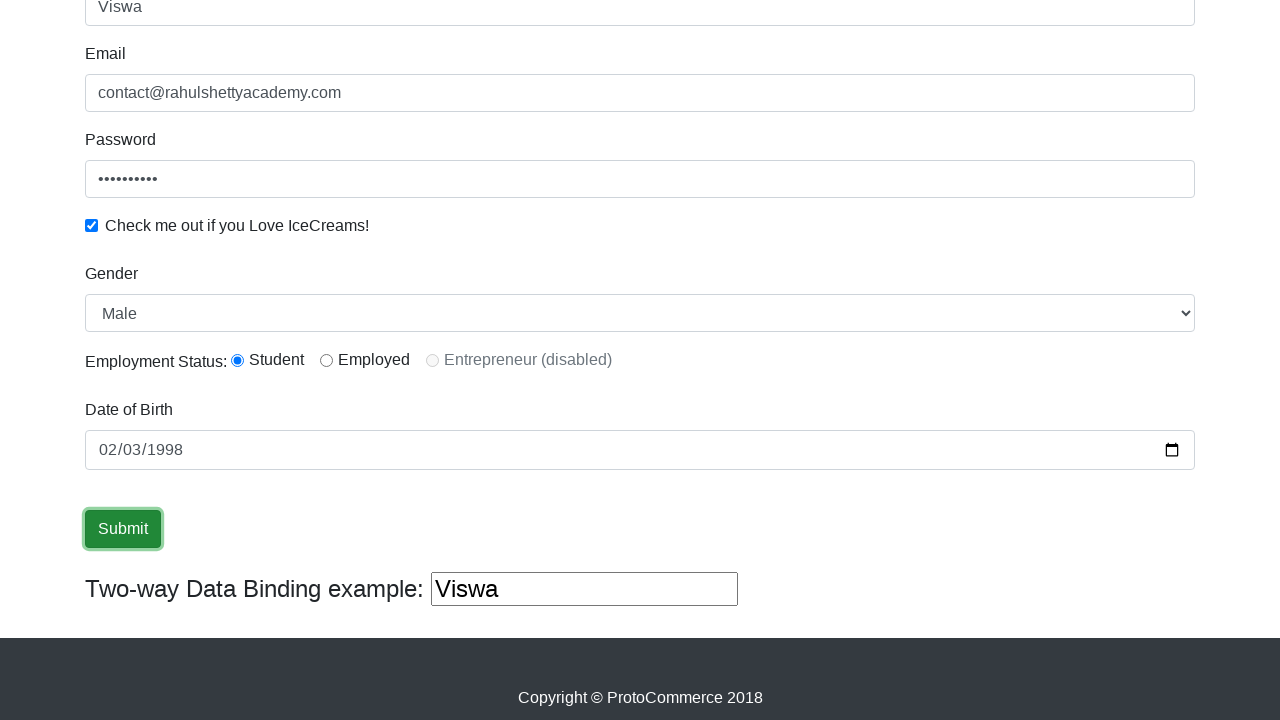

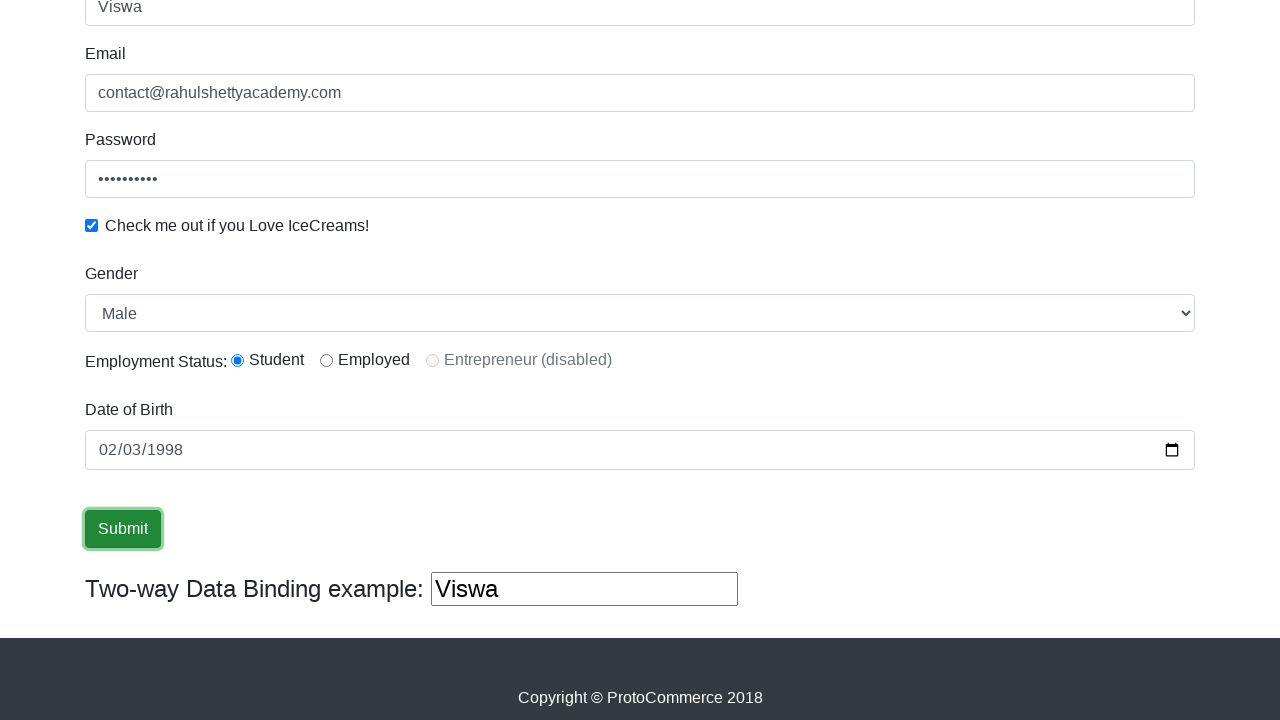